Tests that clicking Clear completed removes completed items from the list

Starting URL: https://demo.playwright.dev/todomvc

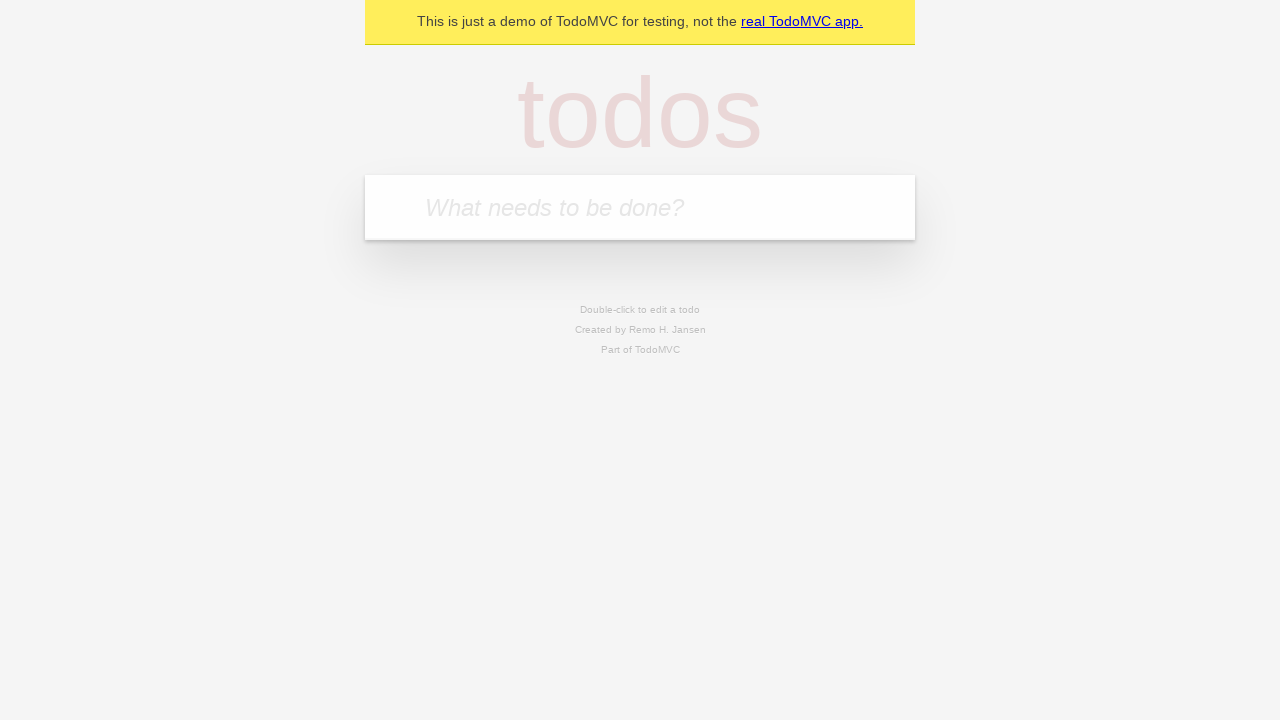

Filled new todo field with 'buy some cheese' on internal:attr=[placeholder="What needs to be done?"i]
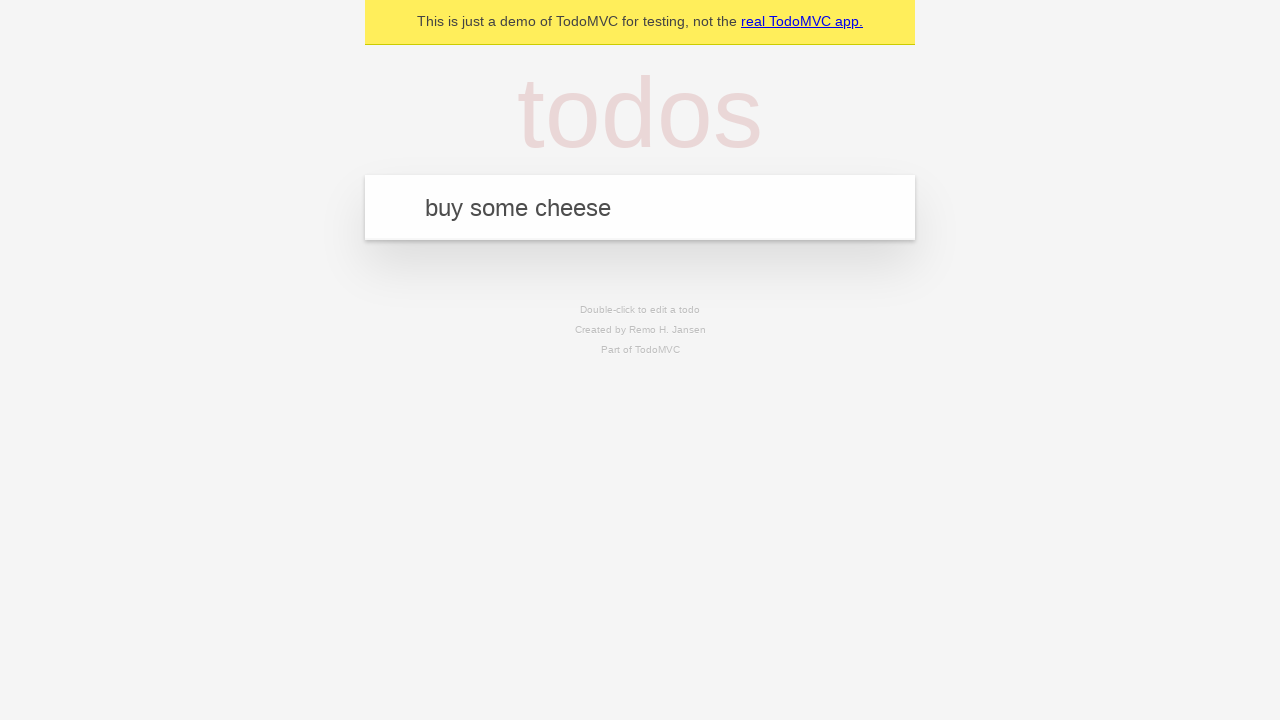

Pressed Enter to add todo 'buy some cheese' on internal:attr=[placeholder="What needs to be done?"i]
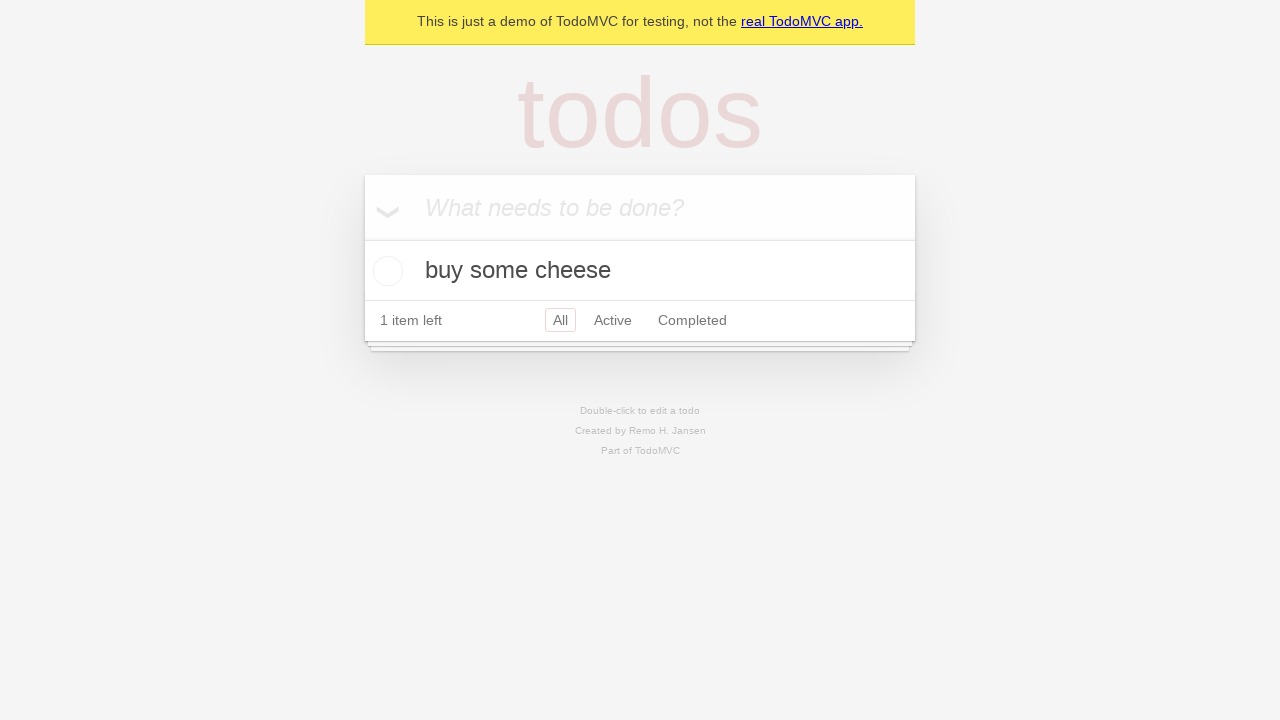

Filled new todo field with 'feed the cat' on internal:attr=[placeholder="What needs to be done?"i]
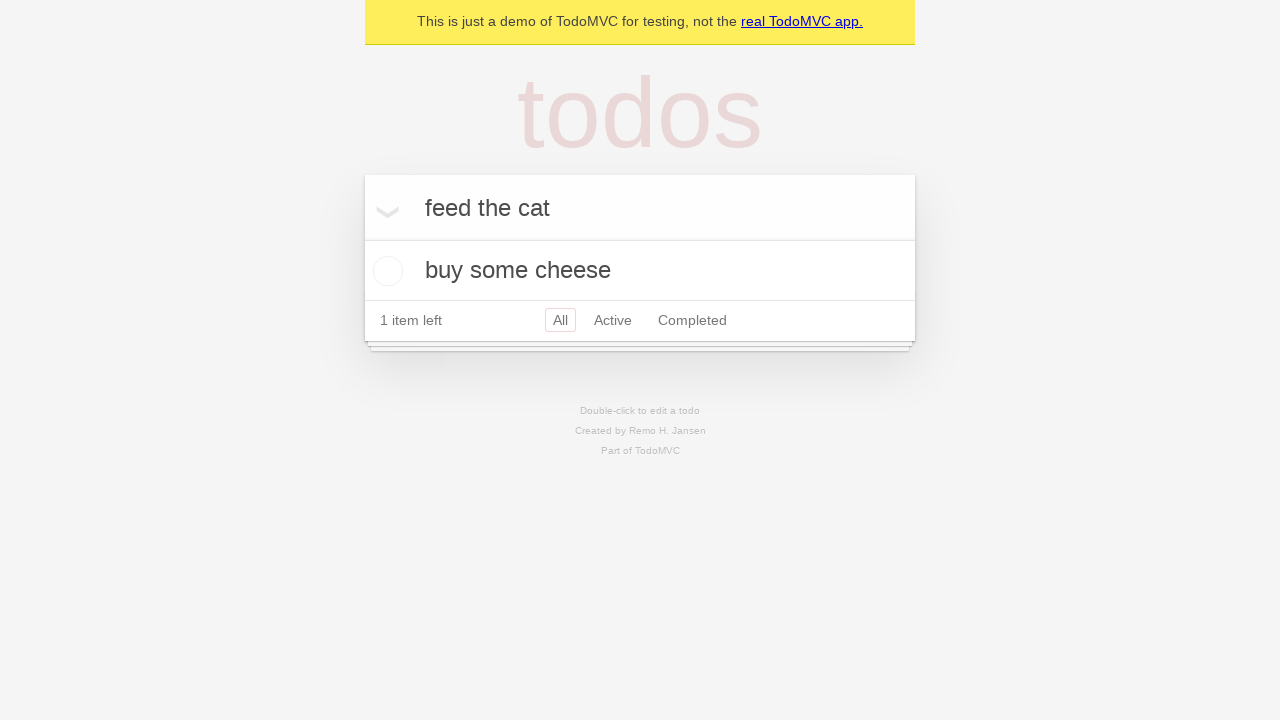

Pressed Enter to add todo 'feed the cat' on internal:attr=[placeholder="What needs to be done?"i]
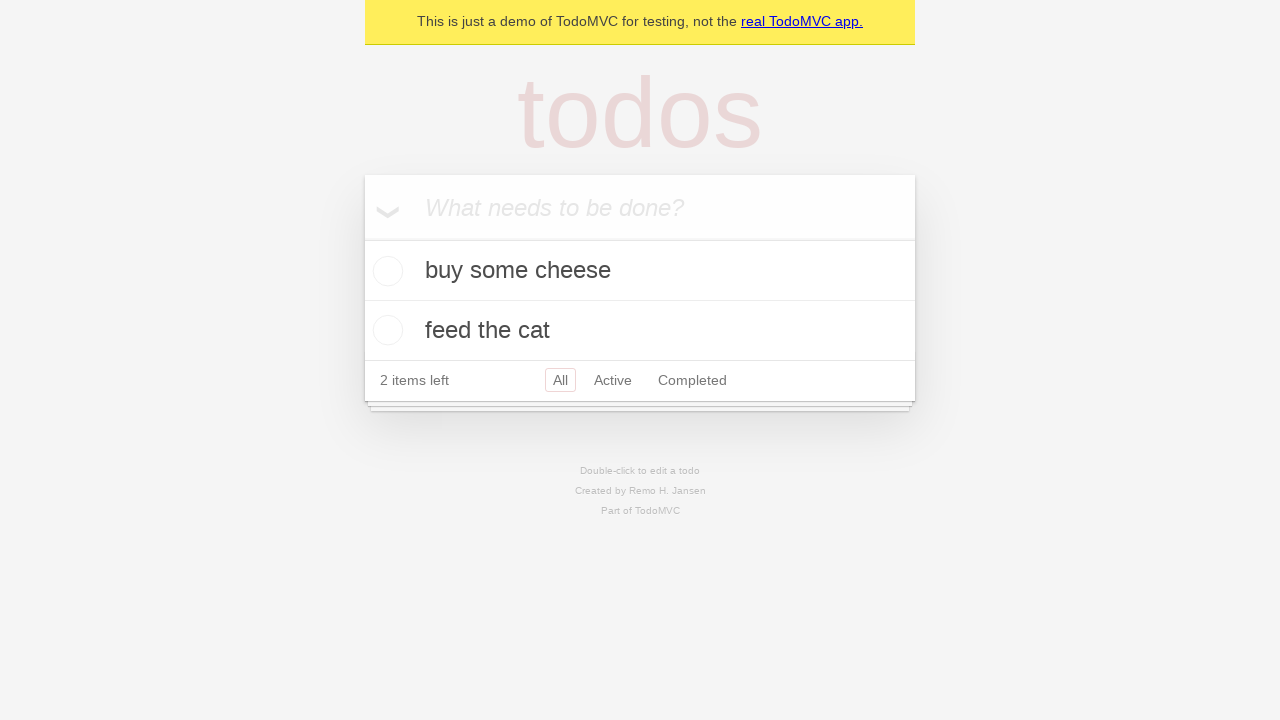

Filled new todo field with 'book a doctors appointment' on internal:attr=[placeholder="What needs to be done?"i]
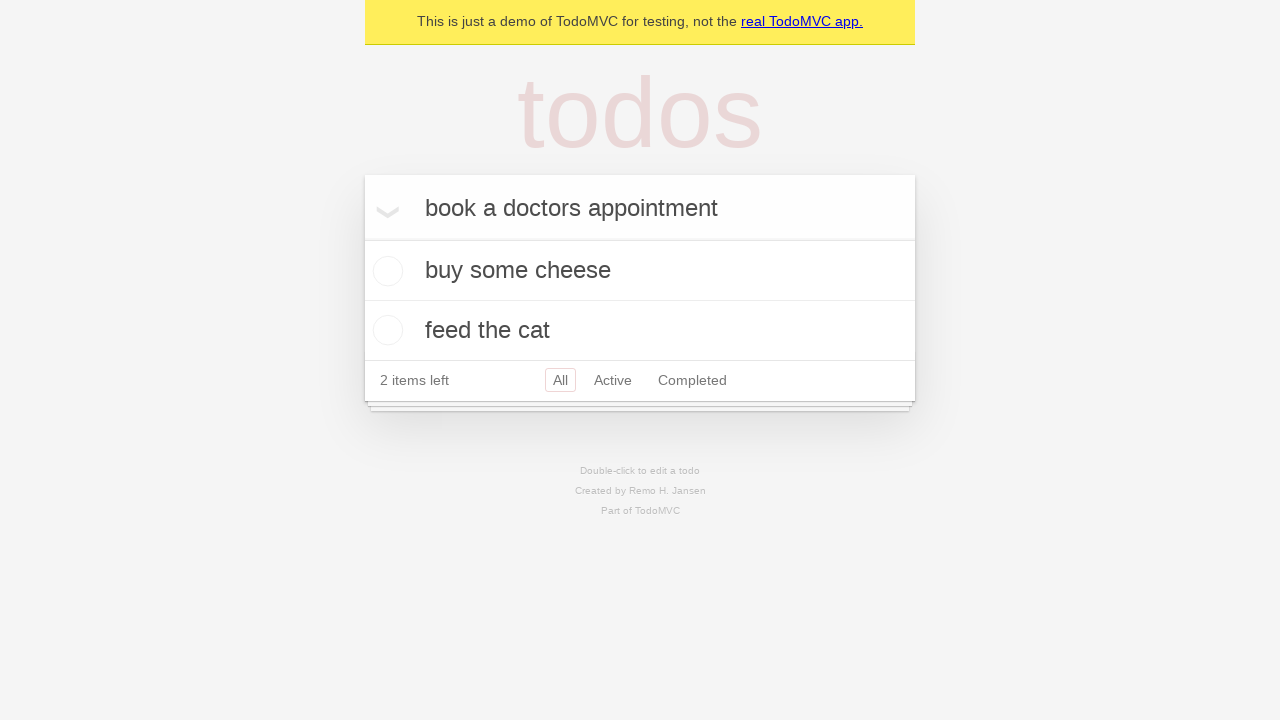

Pressed Enter to add todo 'book a doctors appointment' on internal:attr=[placeholder="What needs to be done?"i]
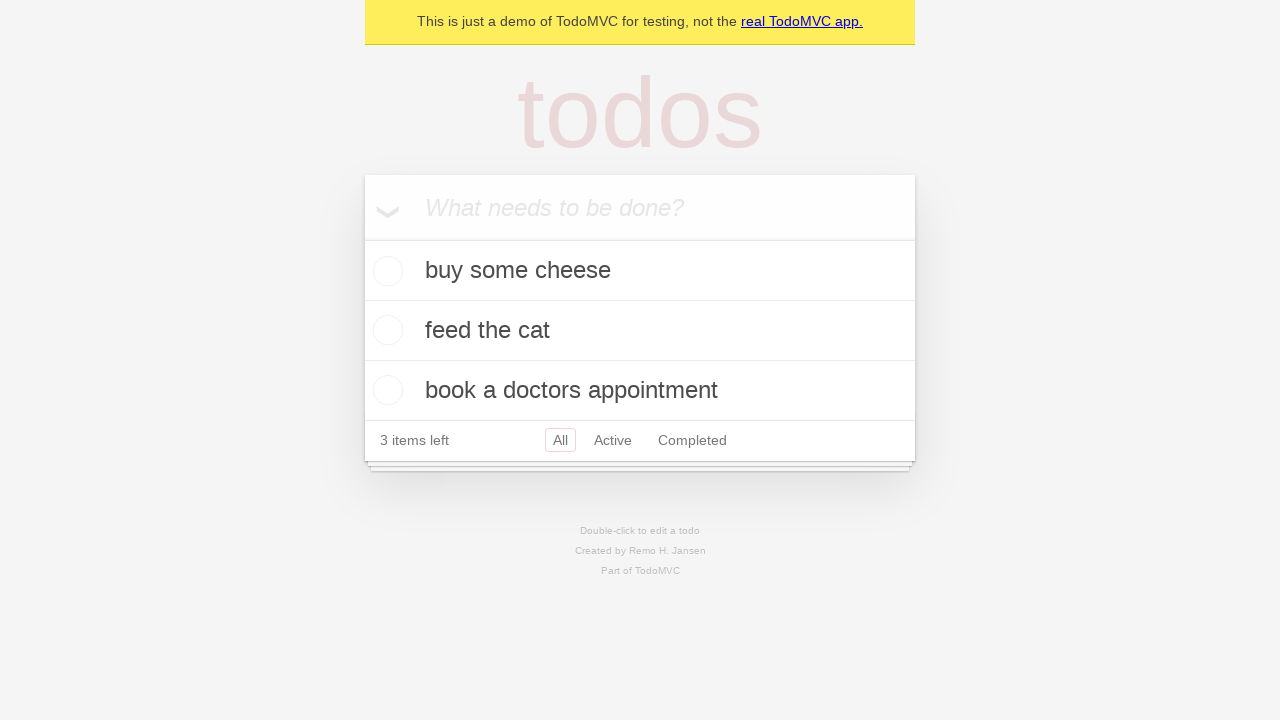

Checked the second todo item at (385, 330) on internal:testid=[data-testid="todo-item"s] >> nth=1 >> internal:role=checkbox
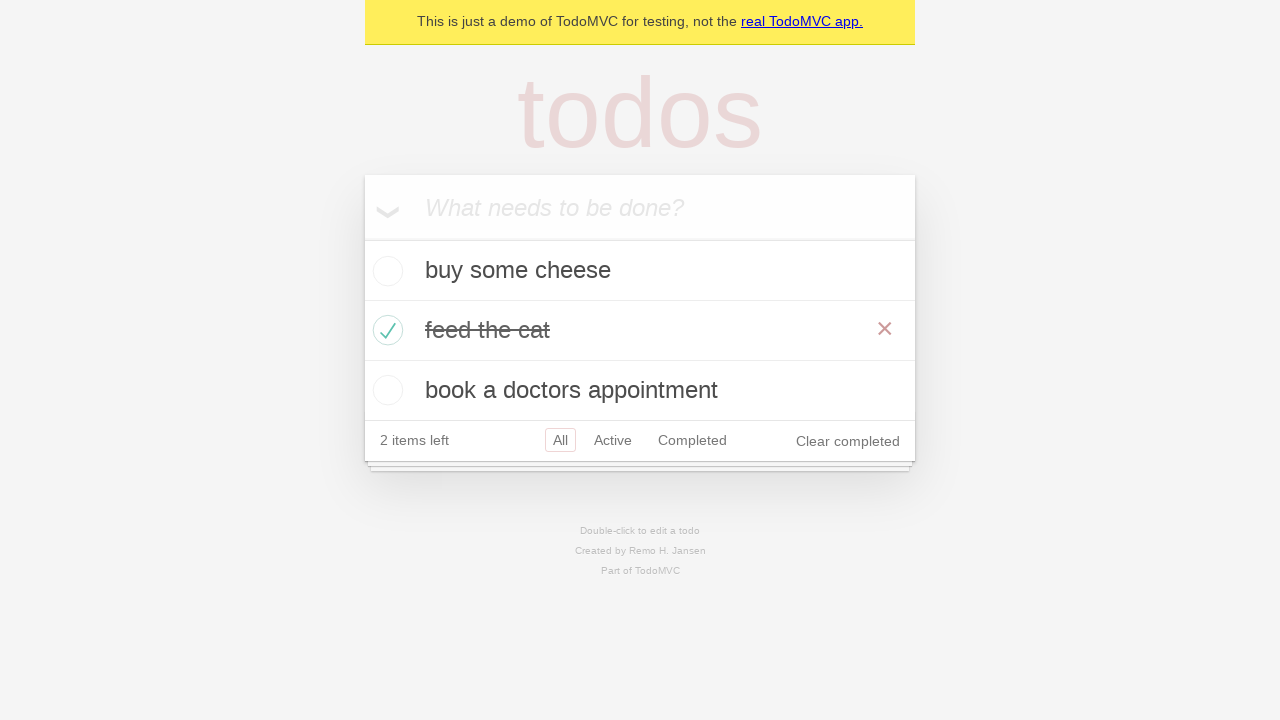

Clicked 'Clear completed' button to remove completed items at (848, 441) on internal:role=button[name="Clear completed"i]
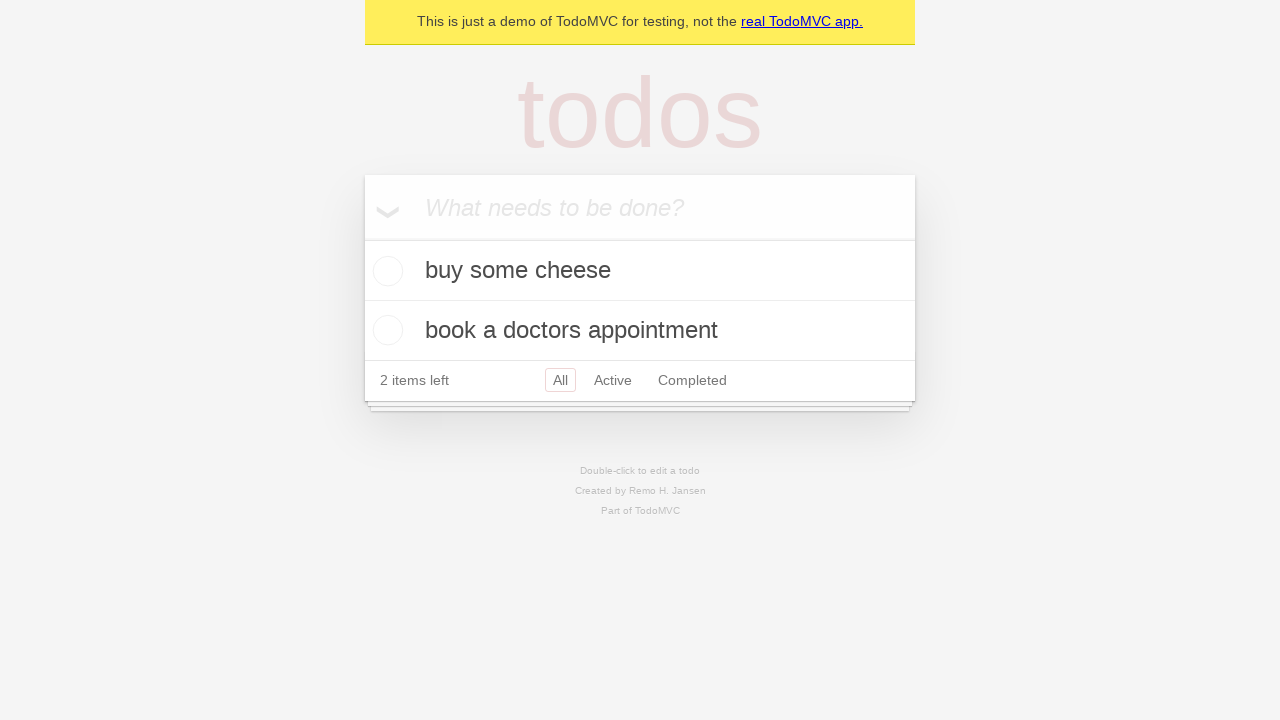

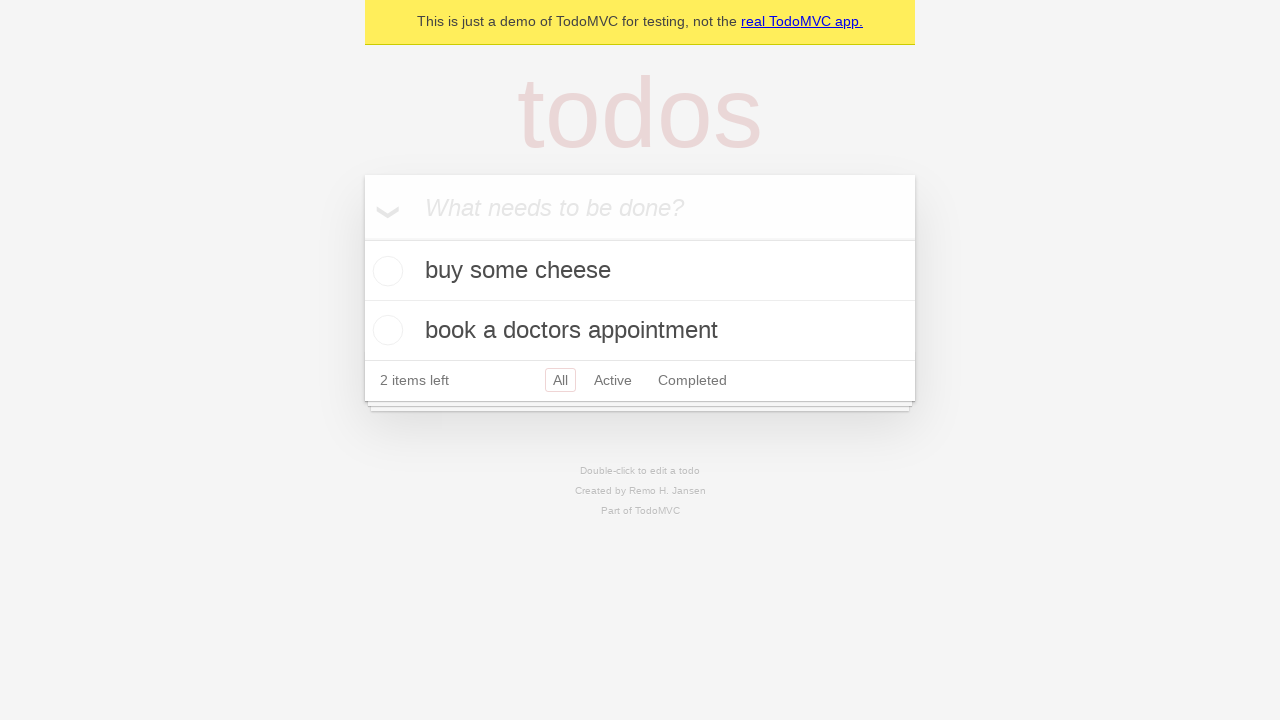